Tests multiple window handling by opening a new window, switching between parent and child windows, and verifying their titles and URLs

Starting URL: https://the-internet.herokuapp.com/

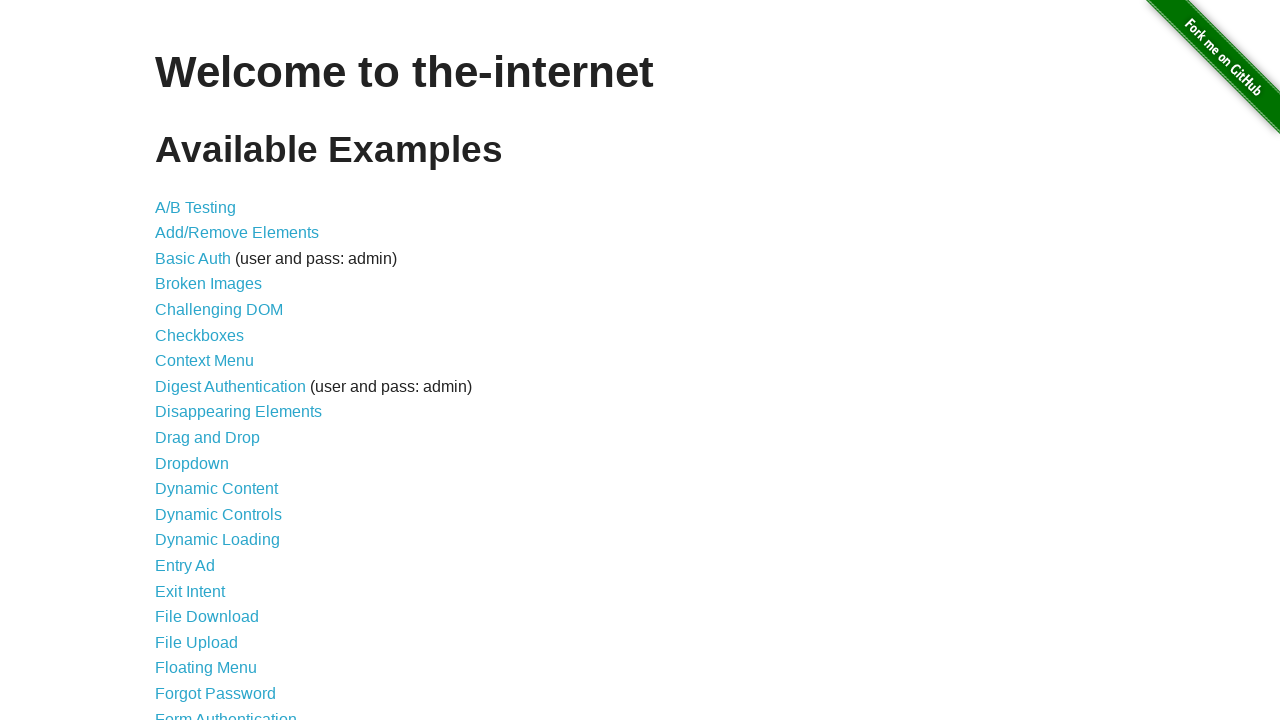

Clicked on 'Multiple Windows' link at (218, 369) on text='Multiple Windows'
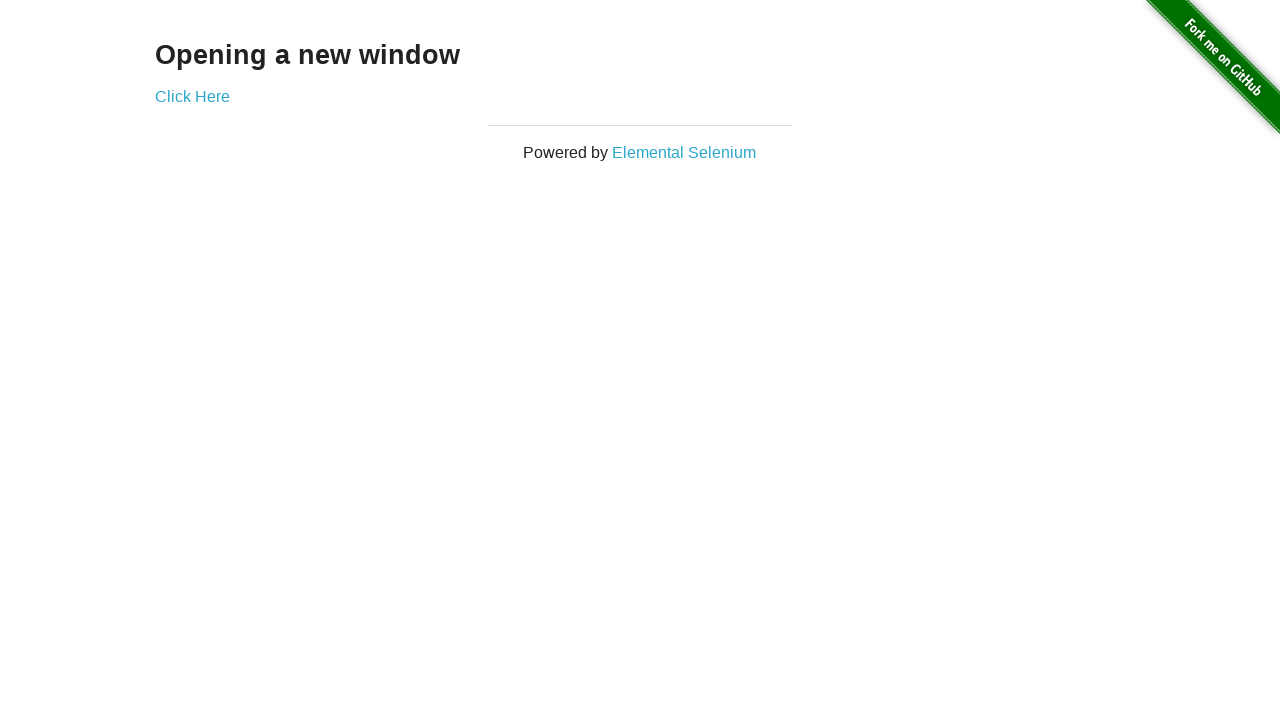

Opened new window by clicking link at (192, 96) on a[href='/windows/new']
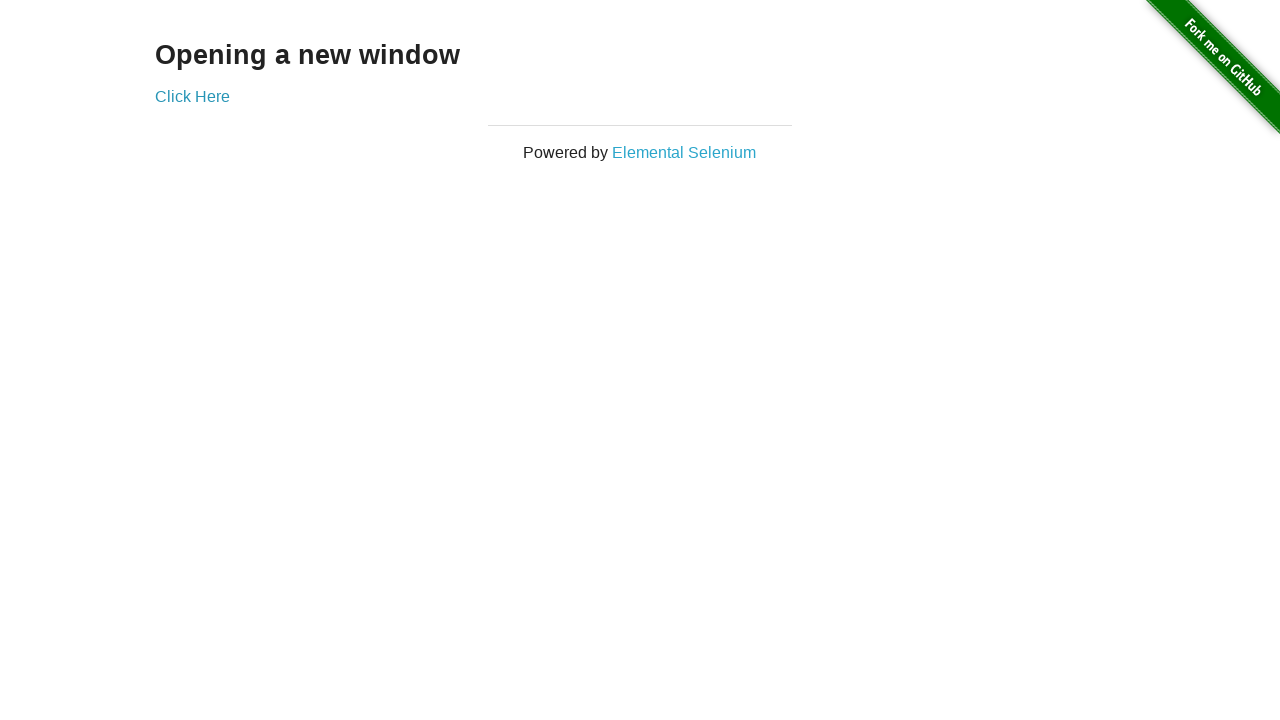

Retrieved title from new window: 'New Window'
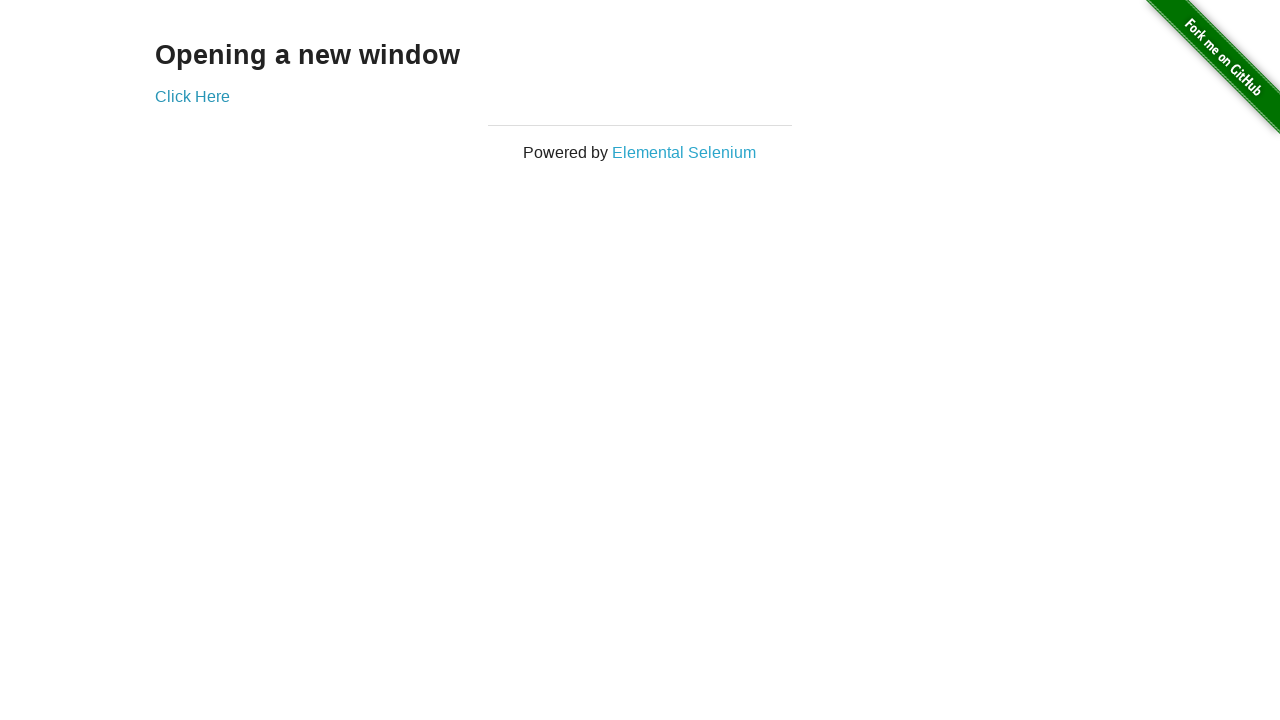

Retrieved URL from new window: 'https://the-internet.herokuapp.com/windows/new'
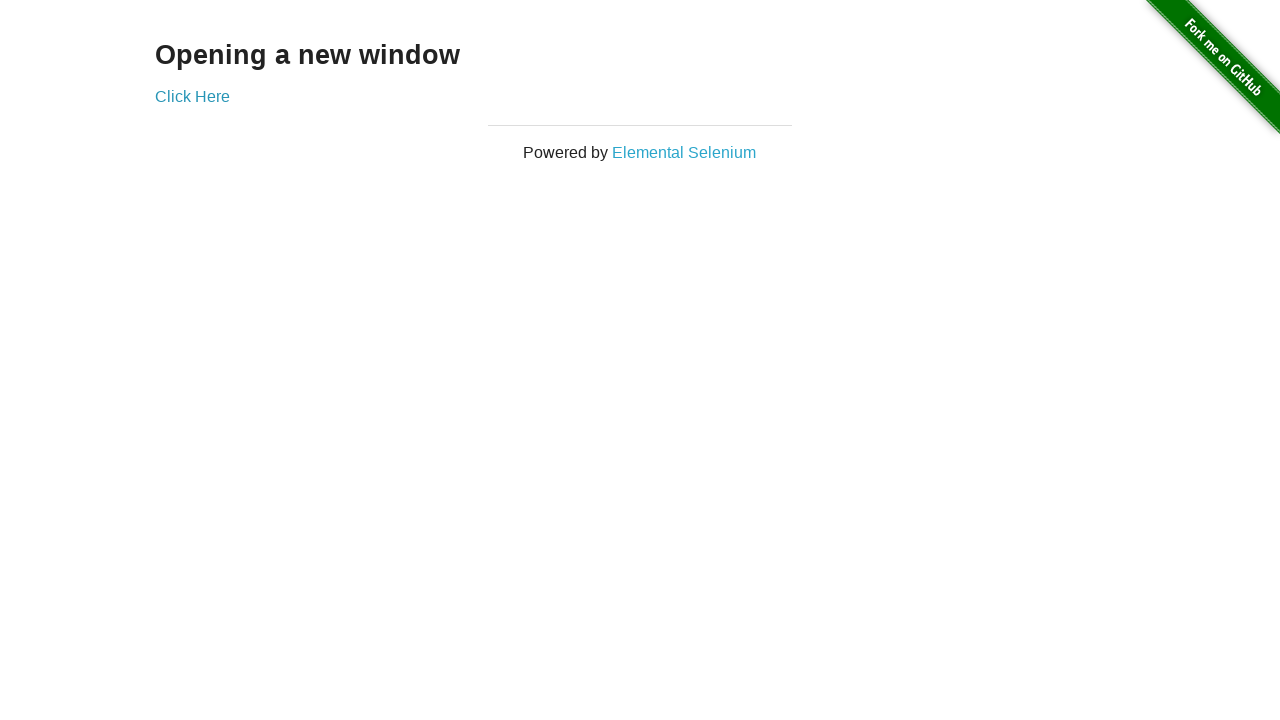

Retrieved title from parent window: 'The Internet'
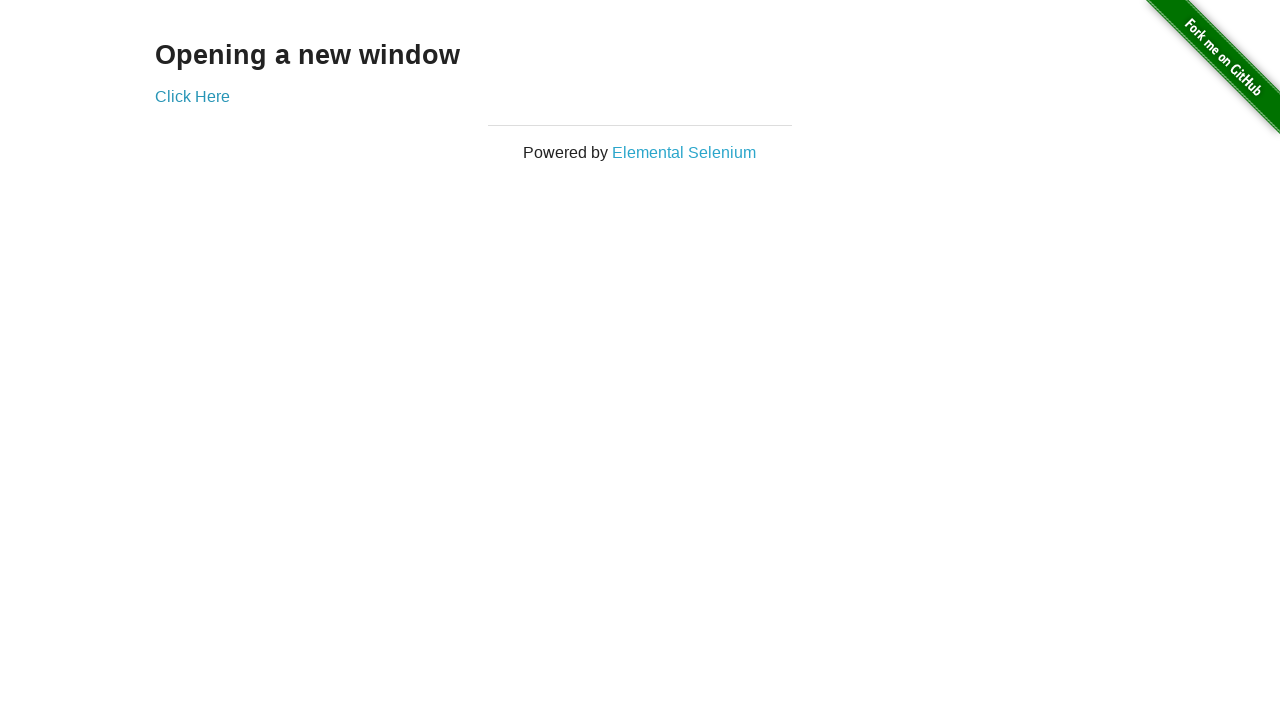

Retrieved URL from parent window: 'https://the-internet.herokuapp.com/windows'
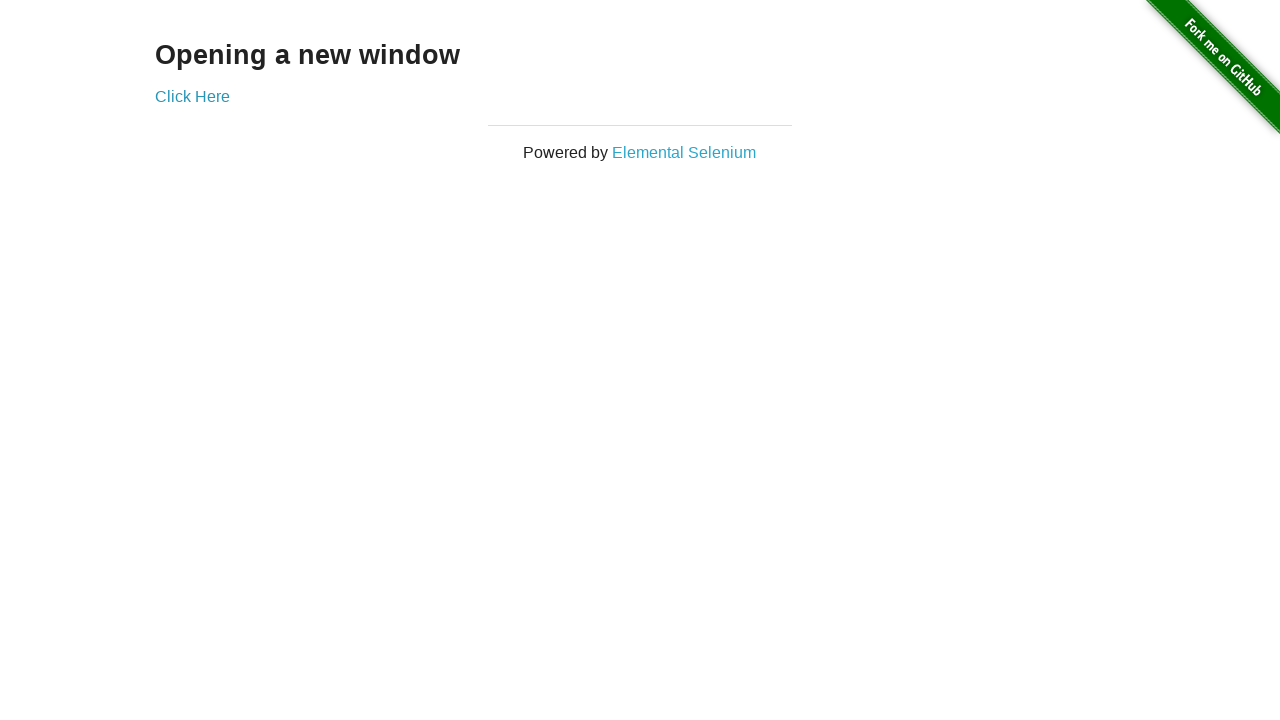

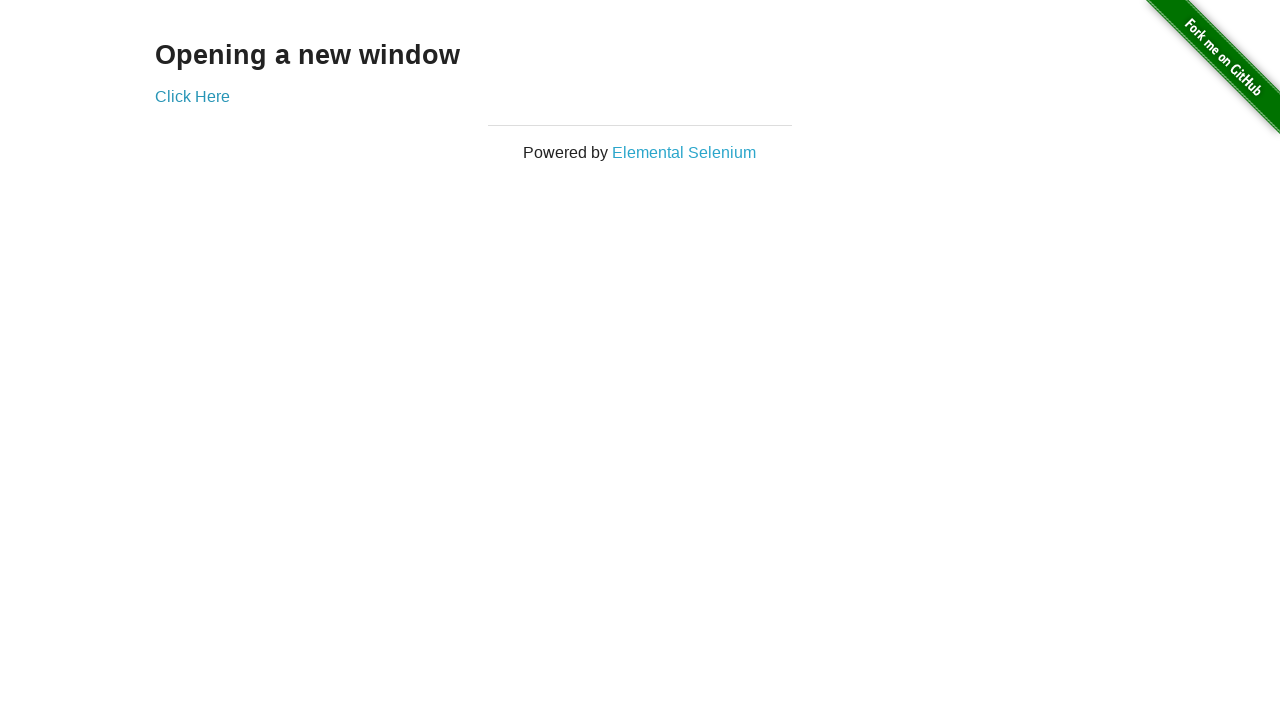